Tests clicking a link that opens a popup window on a test blog page

Starting URL: http://omayo.blogspot.com/

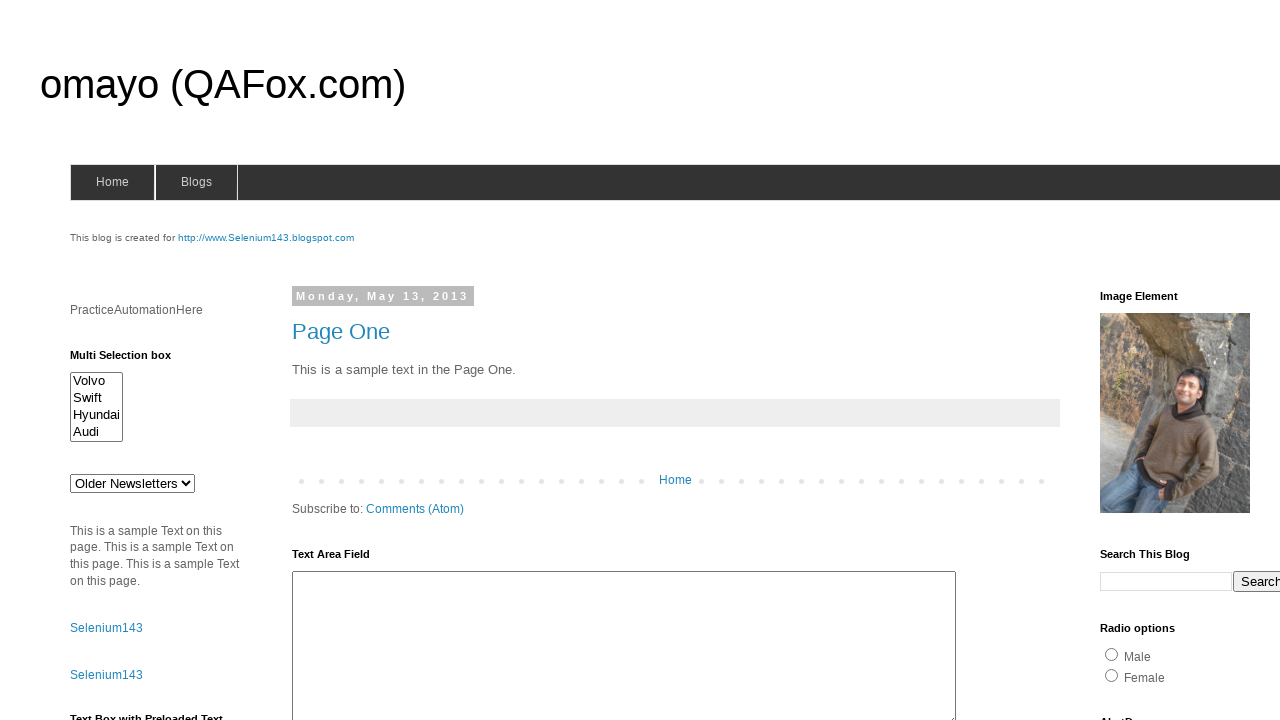

Clicked link to open a popup window at (132, 360) on text=Open a popup window
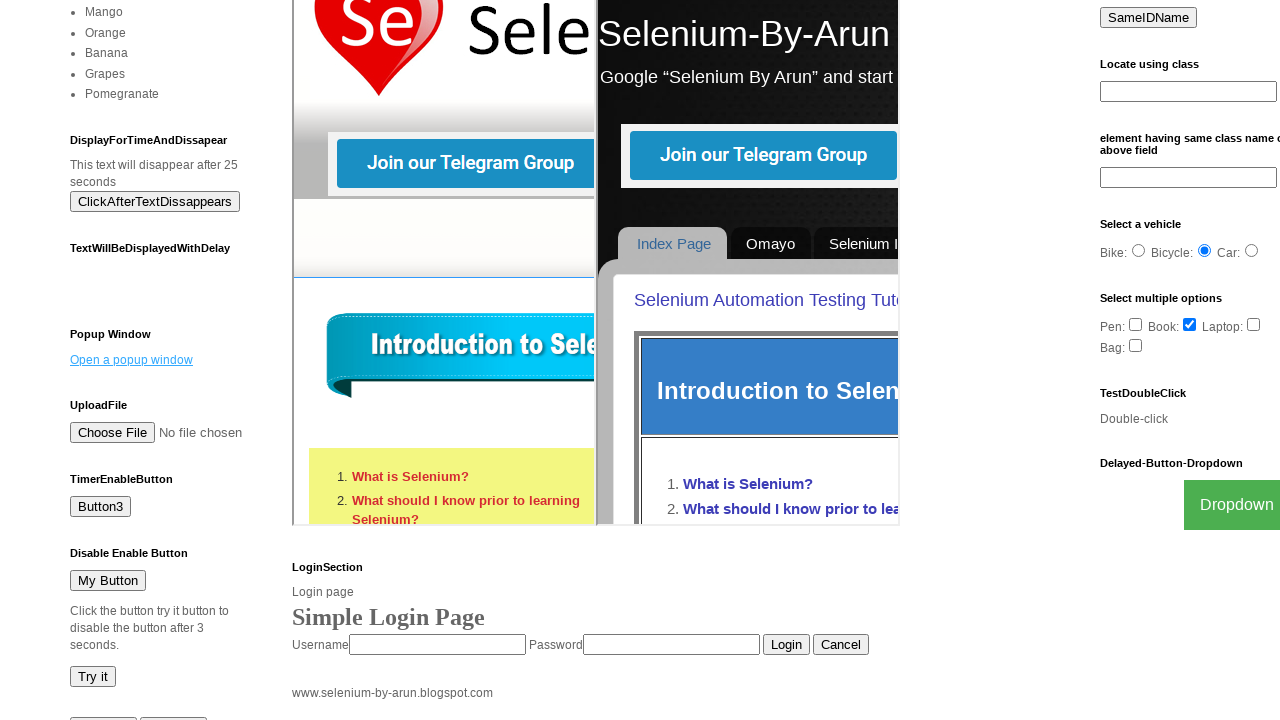

Waited 1 second for popup to open
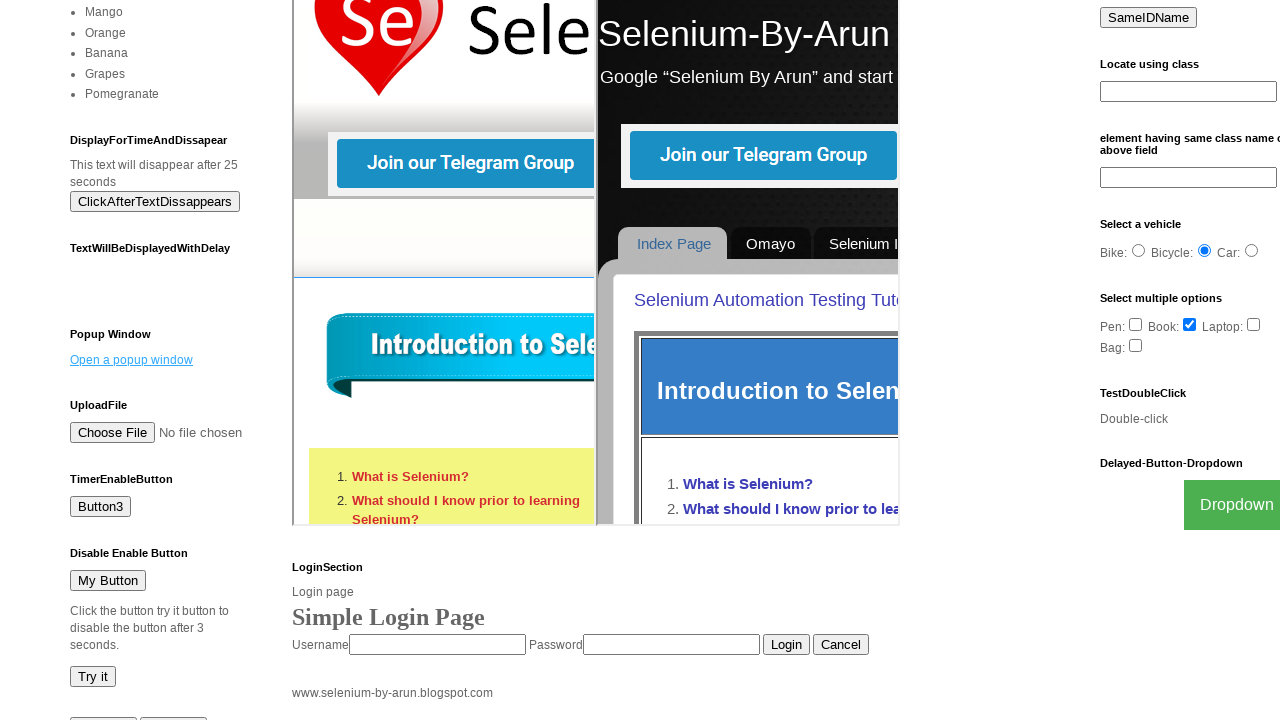

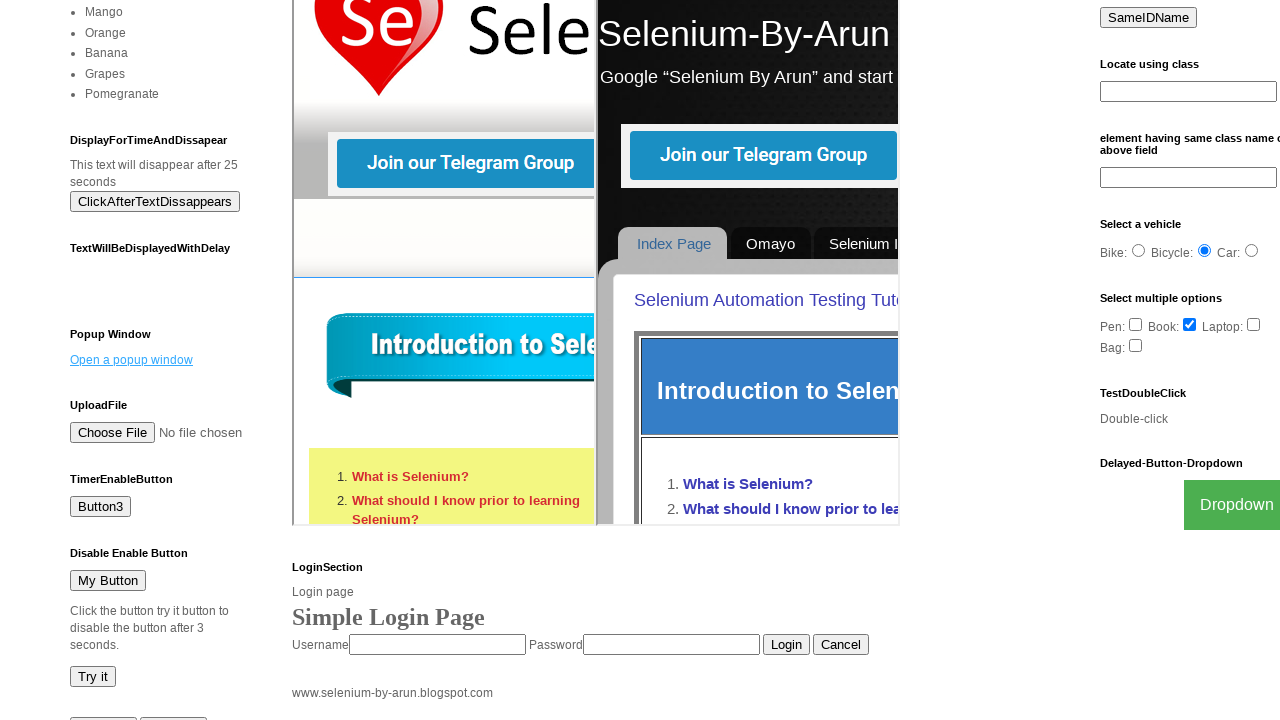